Tests checkbox functionality by clicking a checkbox to select it, then clicking again to deselect it on a demo registration page

Starting URL: https://demo.automationtesting.in/Register.html

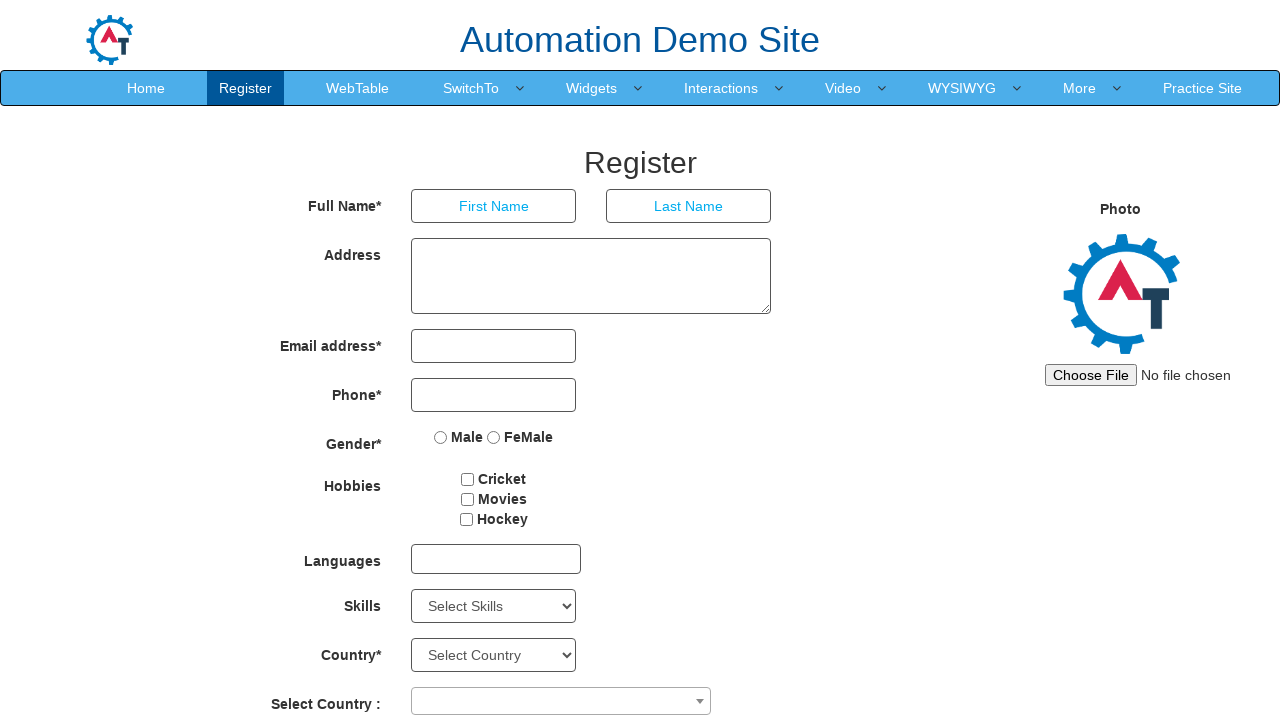

Clicked checkbox to select it at (468, 479) on #checkbox1
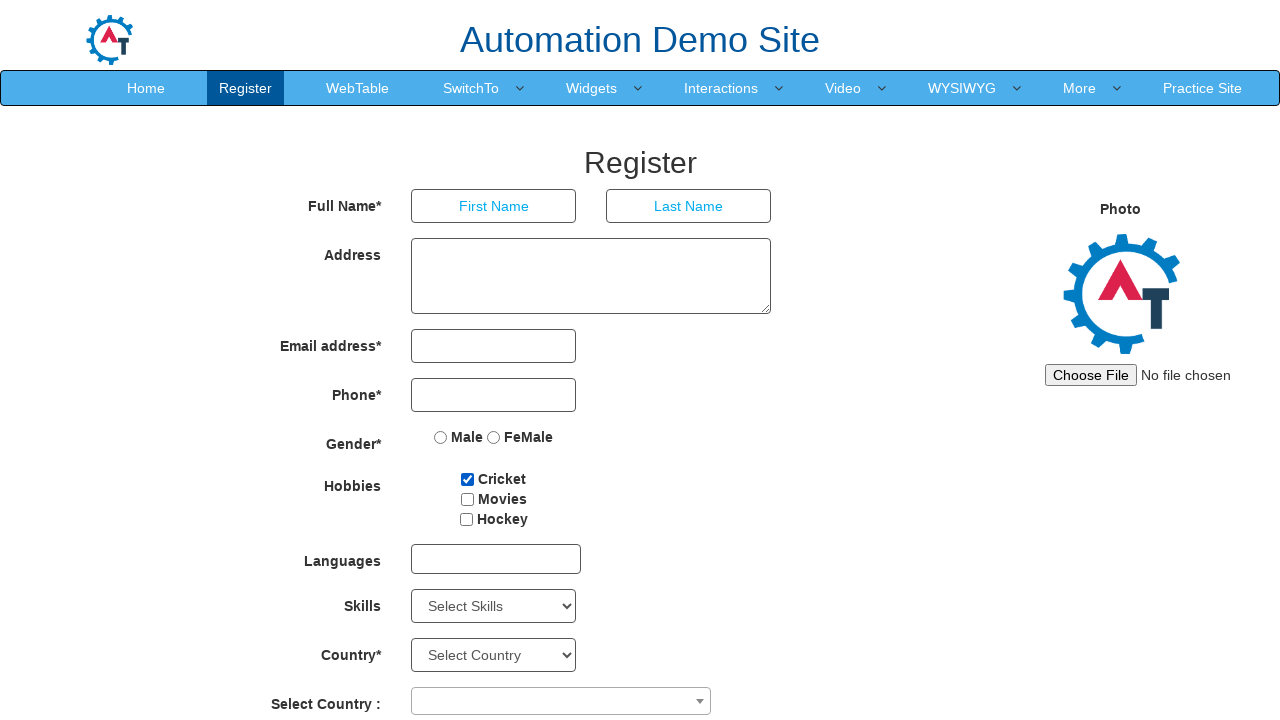

Waited 500ms for visual feedback
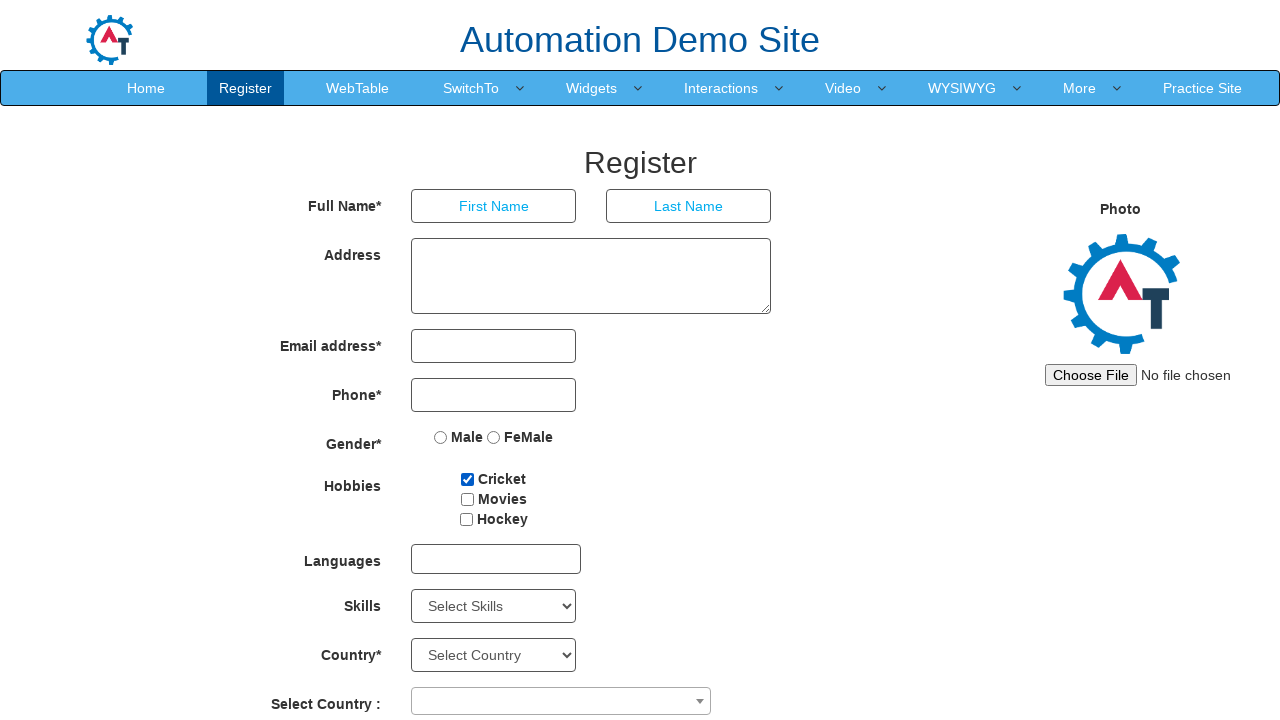

Clicked checkbox again to deselect it at (468, 479) on #checkbox1
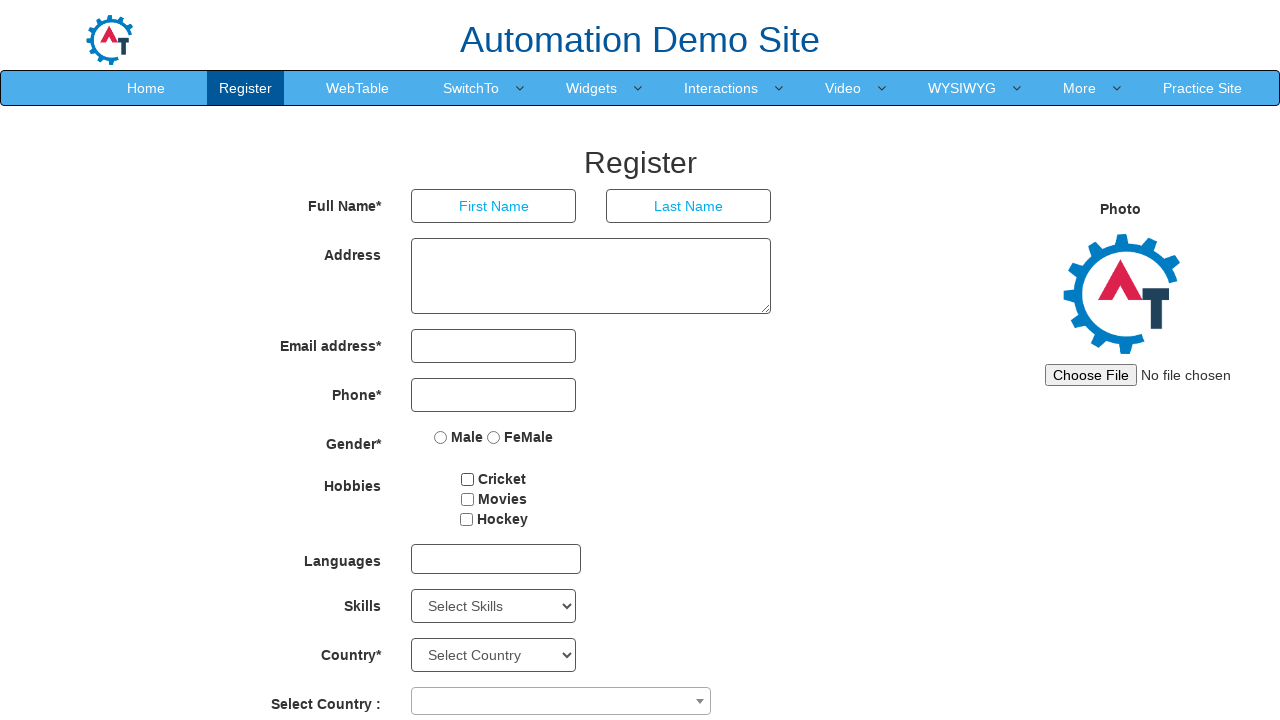

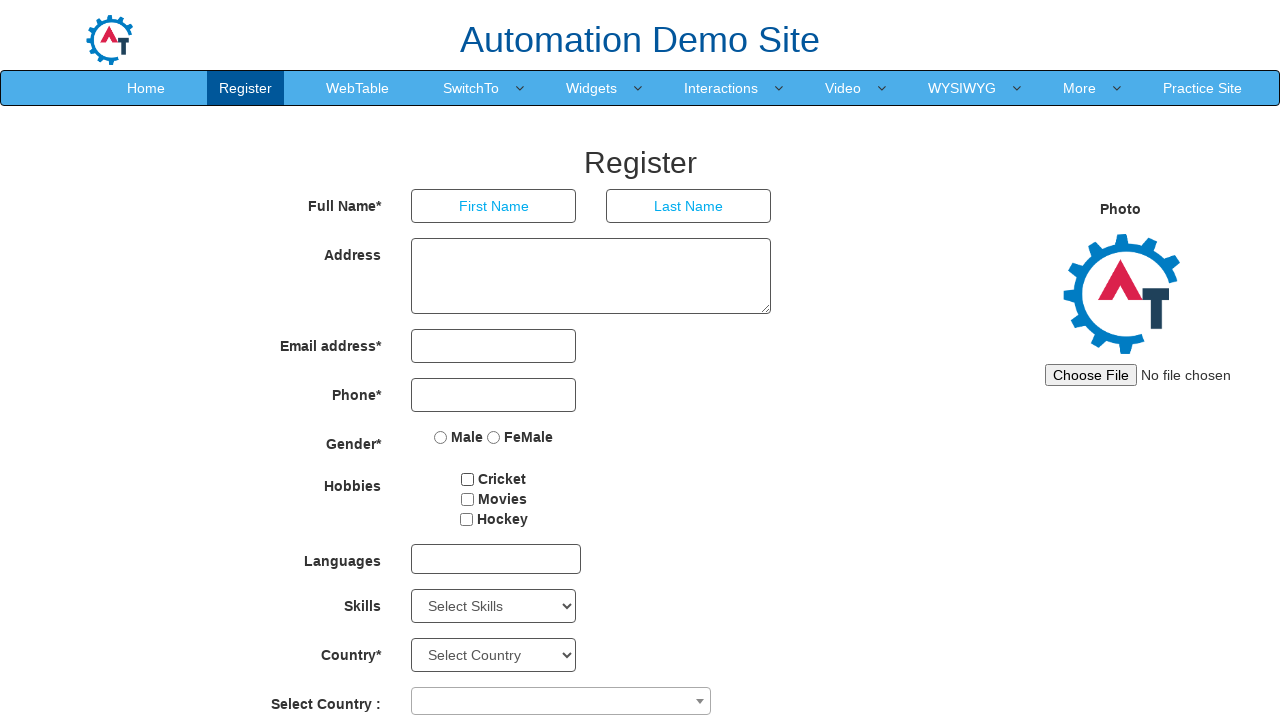